Tests the Text Box form on DemoQA by navigating to Elements section, filling in personal information fields (name, email, addresses), submitting the form, and verifying the output matches the input.

Starting URL: https://demoqa.com/

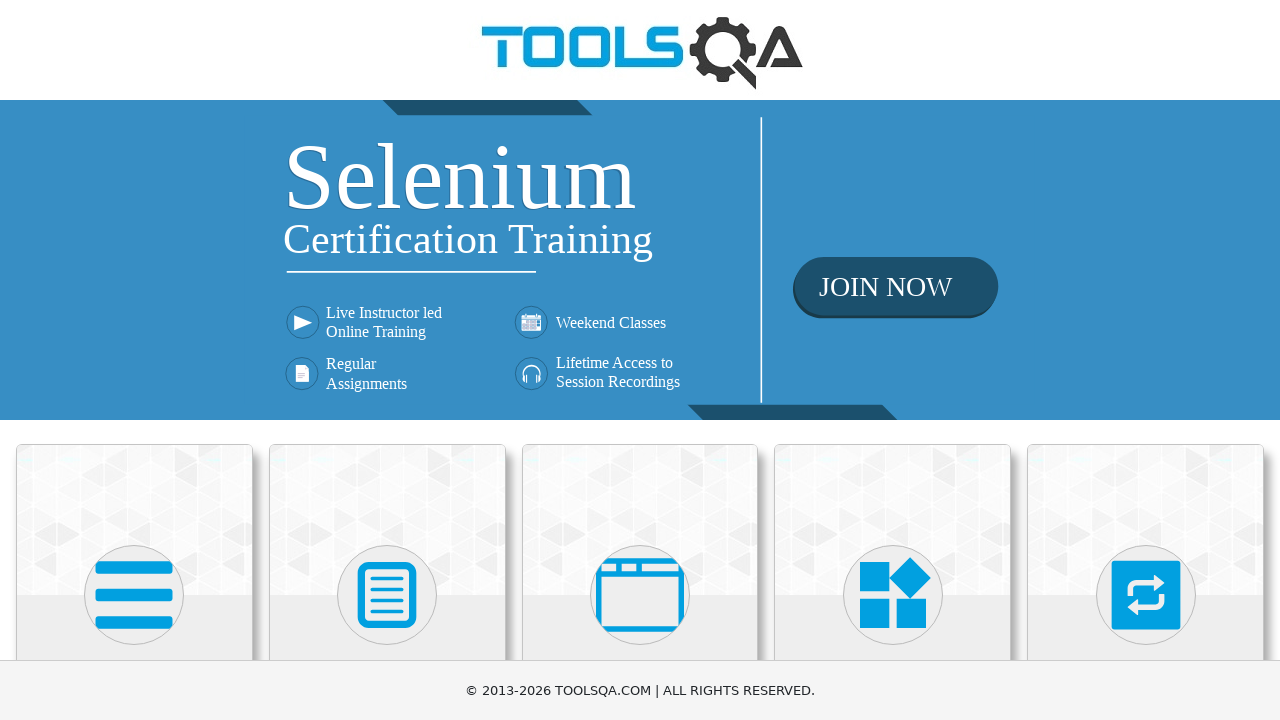

Clicked on Elements card at (134, 520) on xpath=//div[contains(@class, 'top-card') and .//h5[text()='Elements']]
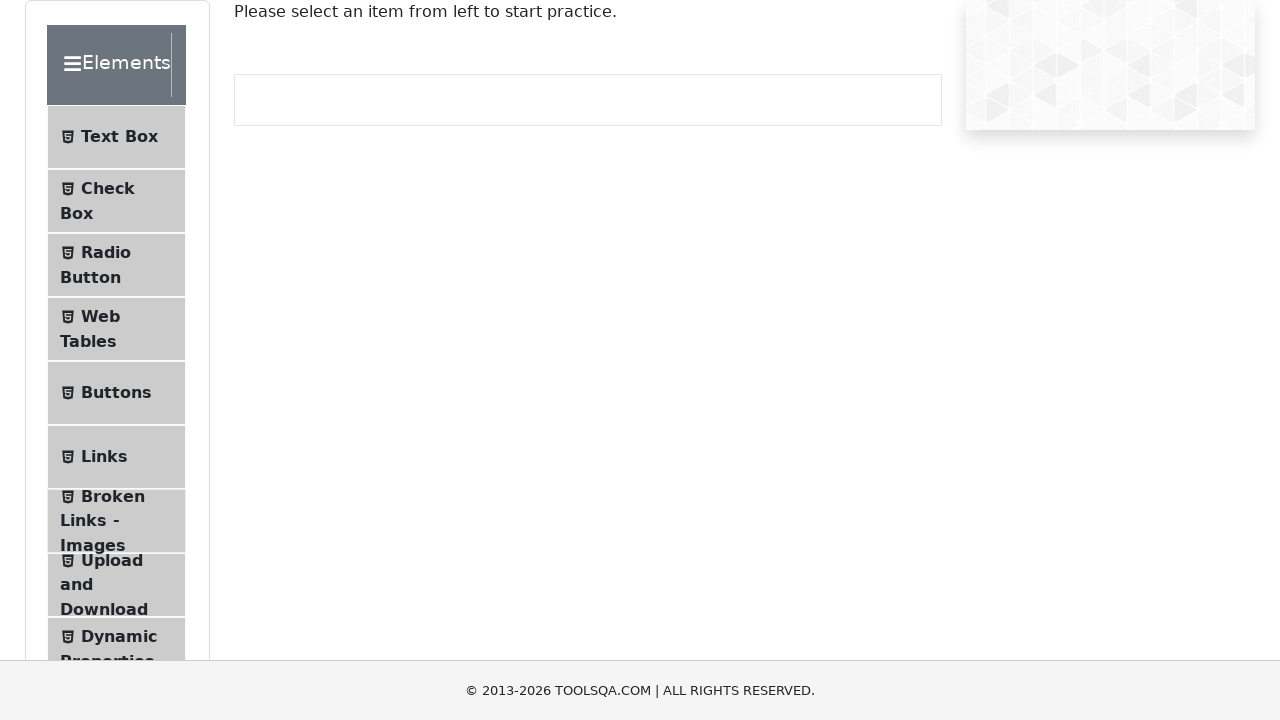

Clicked on Text Box menu item at (116, 137) on xpath=//li[contains(@class, 'btn-light') and .//span[text()='Text Box']]
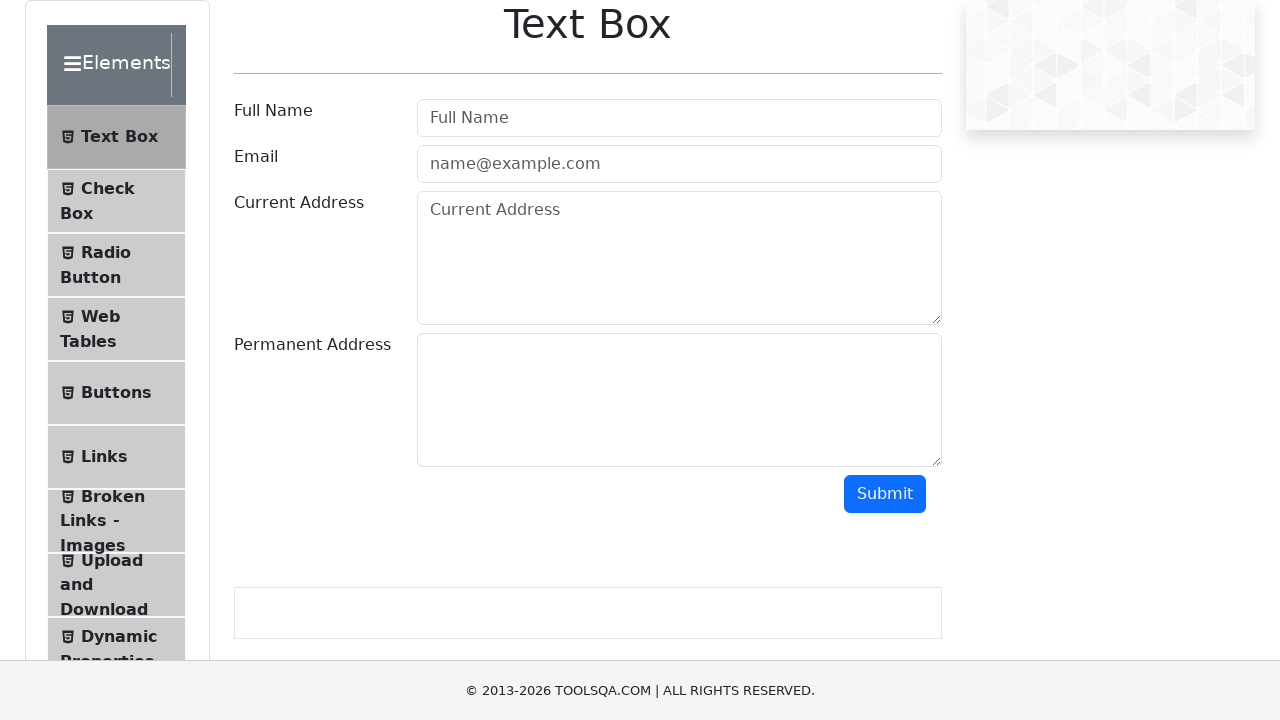

Filled in full name field with 'Connor McGregor' on xpath=//input[@id='userName']
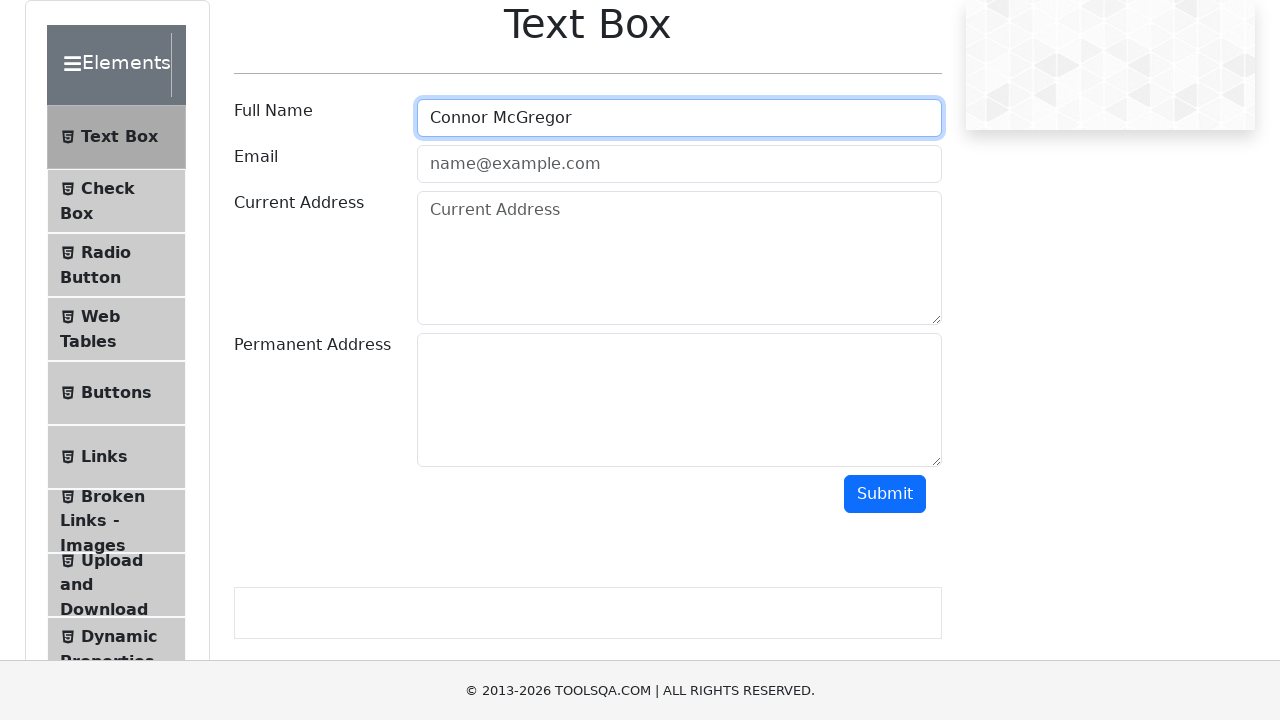

Filled in email field with 'theonetheonly@yahoo.com' on xpath=//input[@id='userEmail']
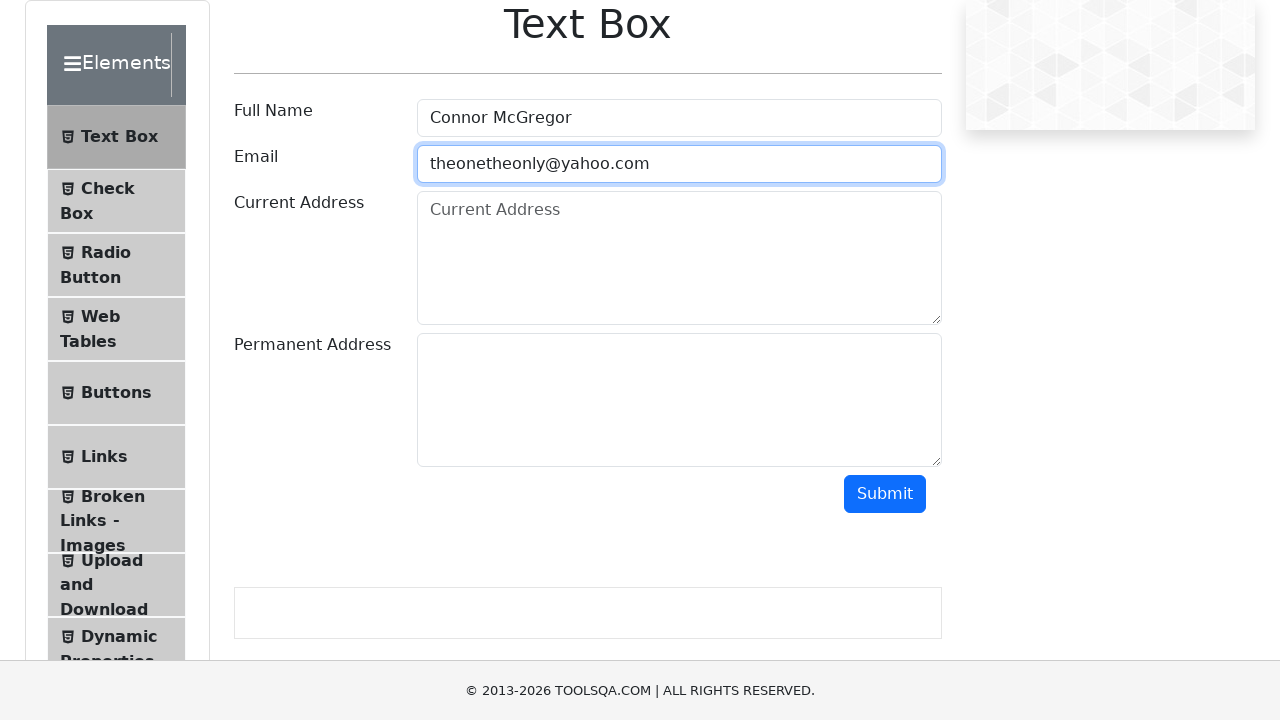

Filled in current address field with 'Ireland' on xpath=//textarea[@id='currentAddress']
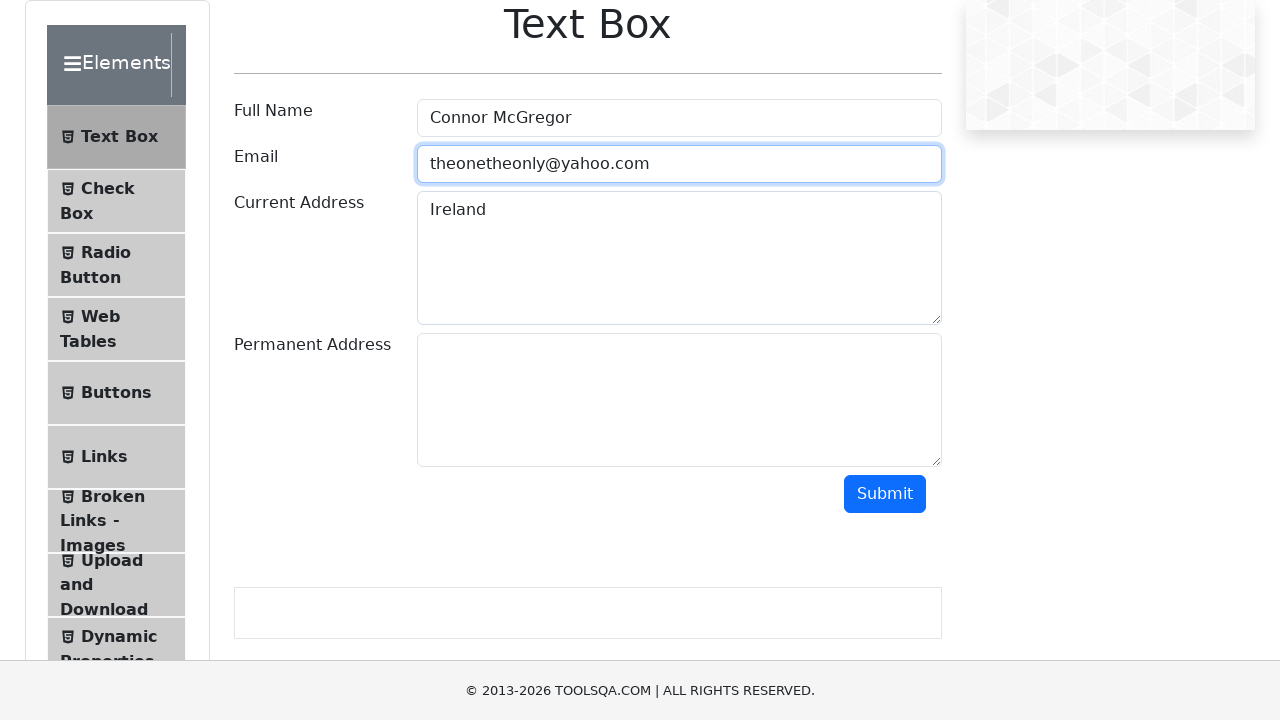

Filled in permanent address field with 'Around the globe' on xpath=//textarea[@id='permanentAddress']
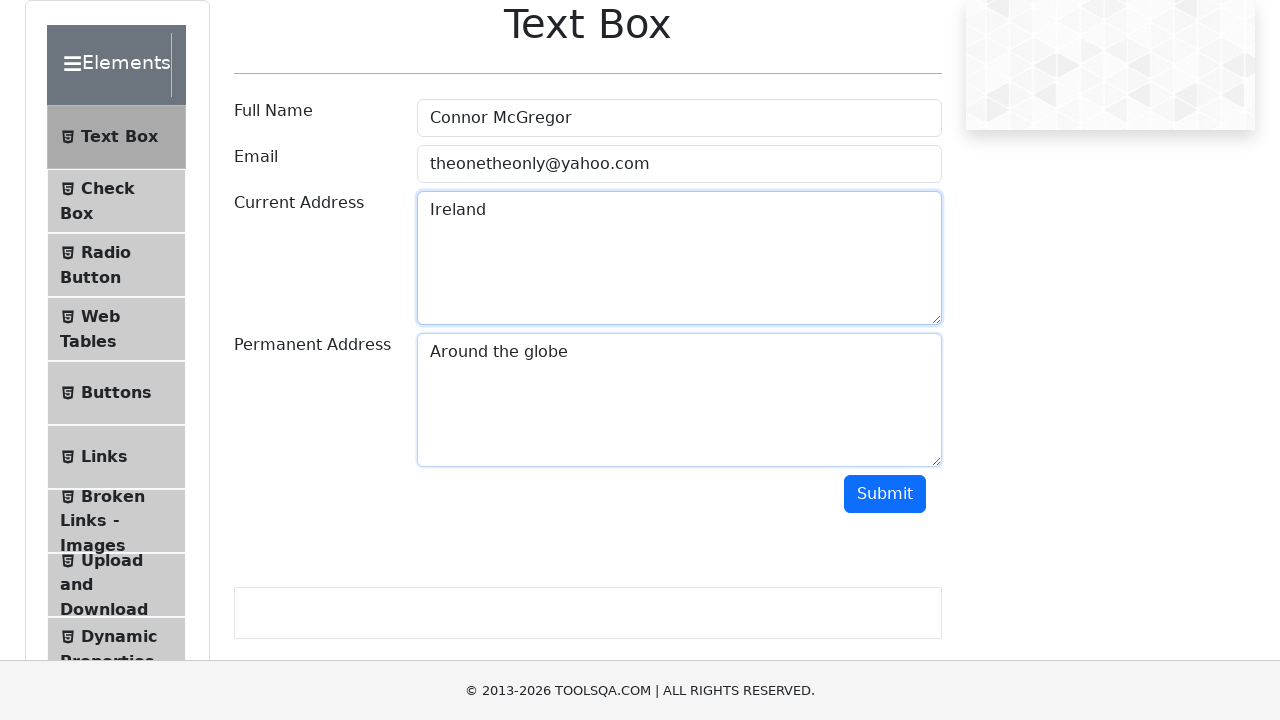

Clicked the submit button at (885, 494) on xpath=//button[@id='submit']
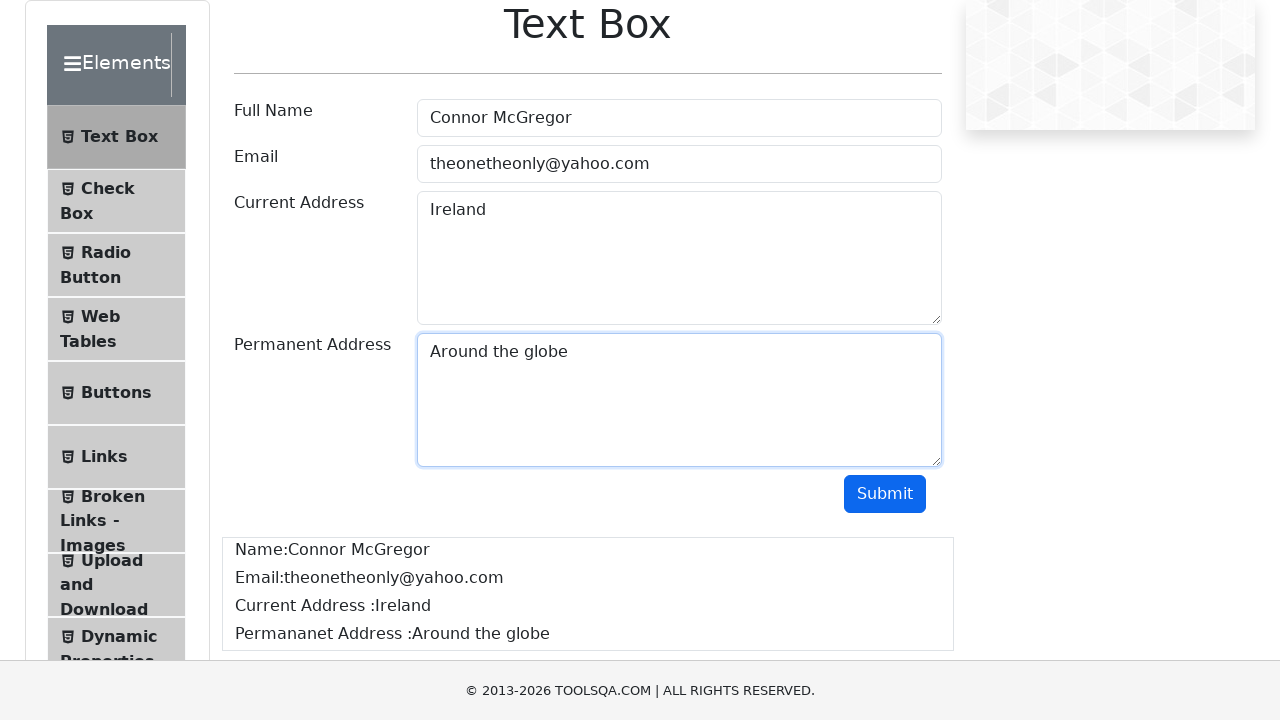

Form output appeared with name field visible
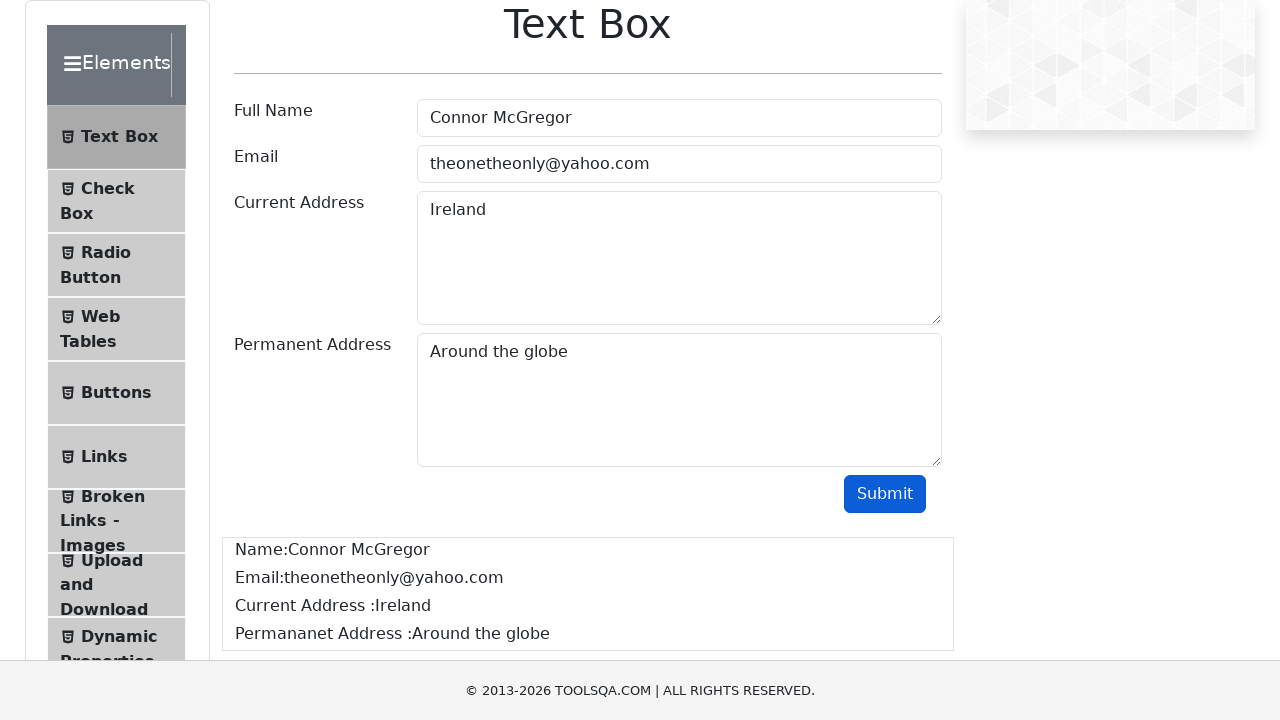

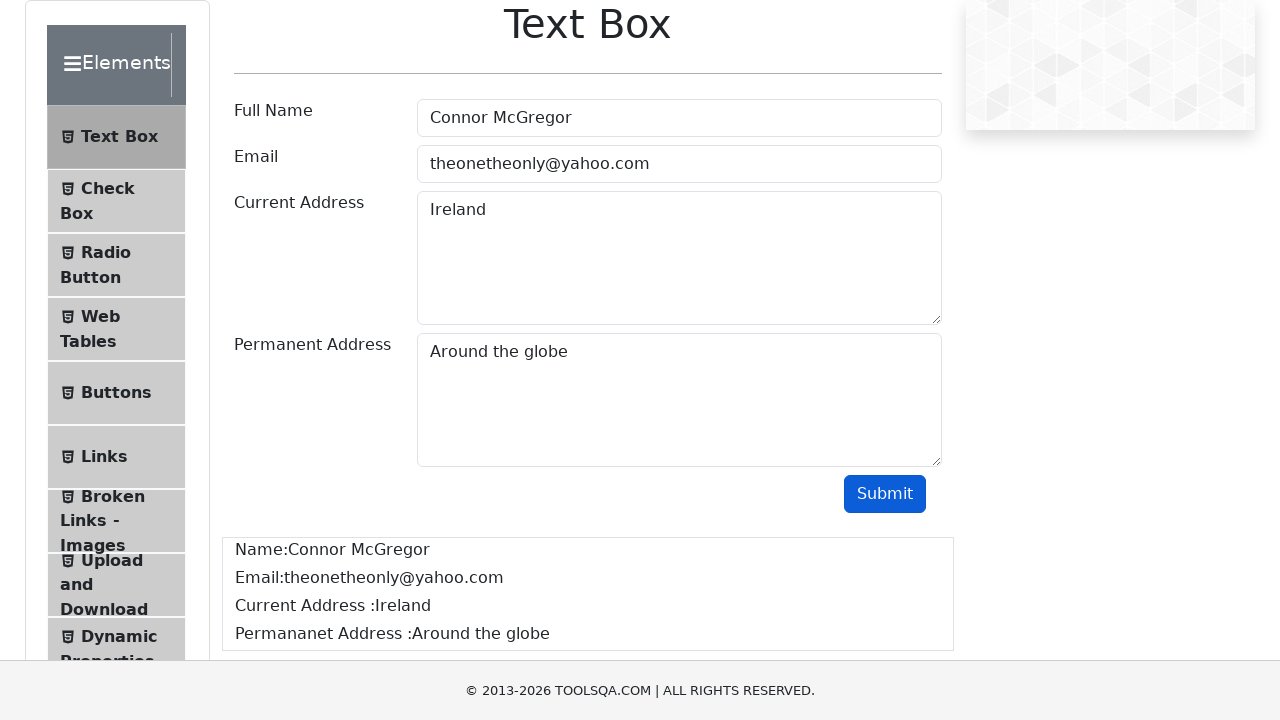